Tests tooltip functionality on jQueryUI demo page by switching to an iframe and retrieving the title attribute from an age input element

Starting URL: https://jqueryui.com/tooltip/

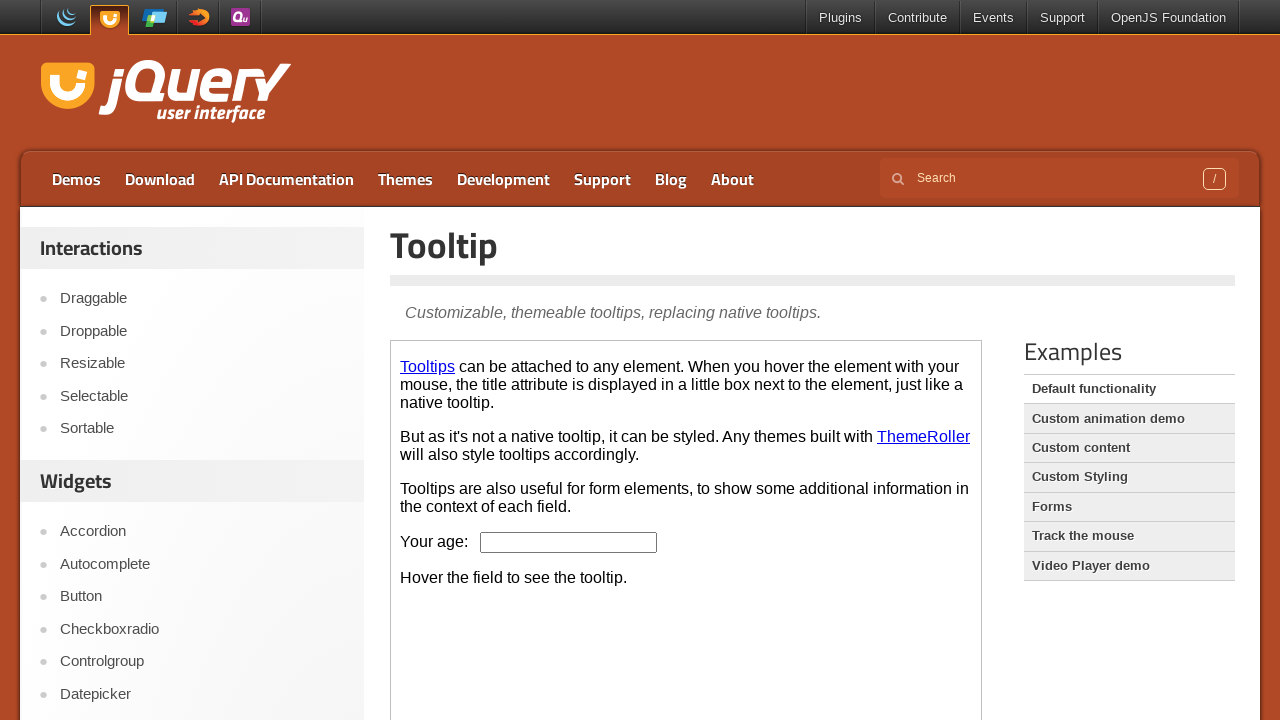

Located first iframe on jQueryUI tooltip demo page
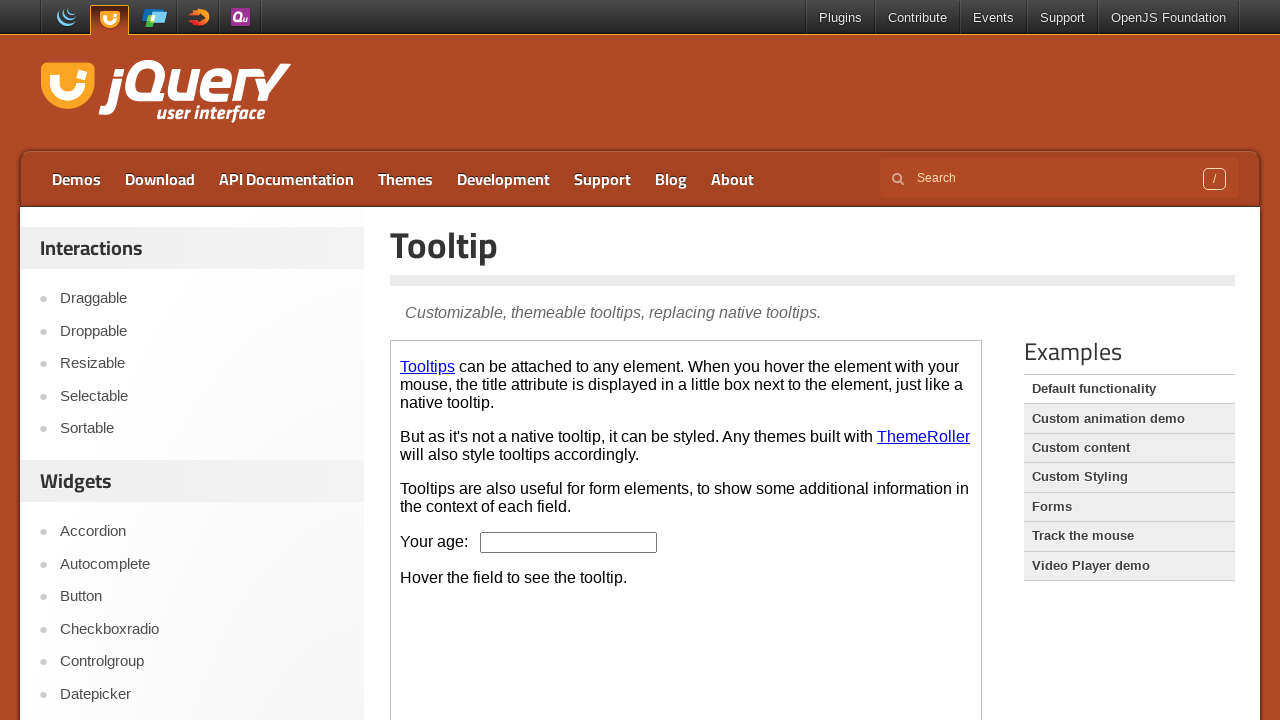

Located age input element within iframe
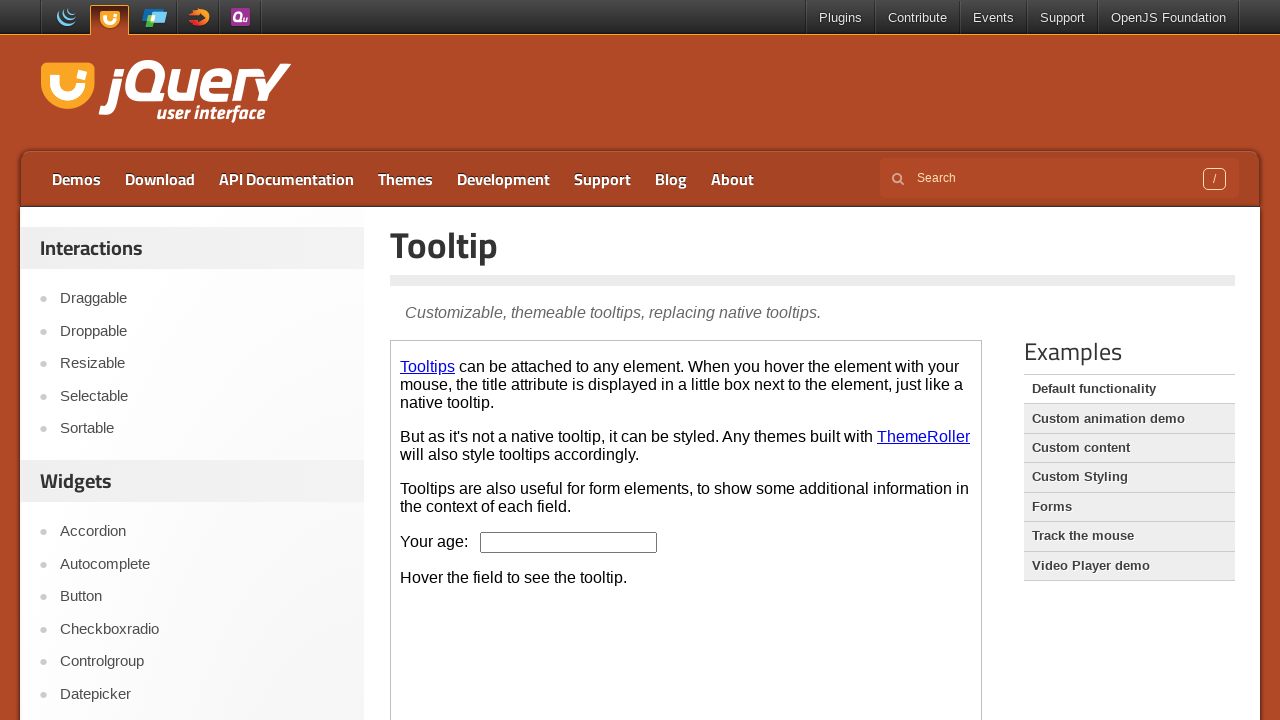

Hovered over age input element to trigger tooltip at (569, 542) on iframe >> nth=0 >> internal:control=enter-frame >> #age
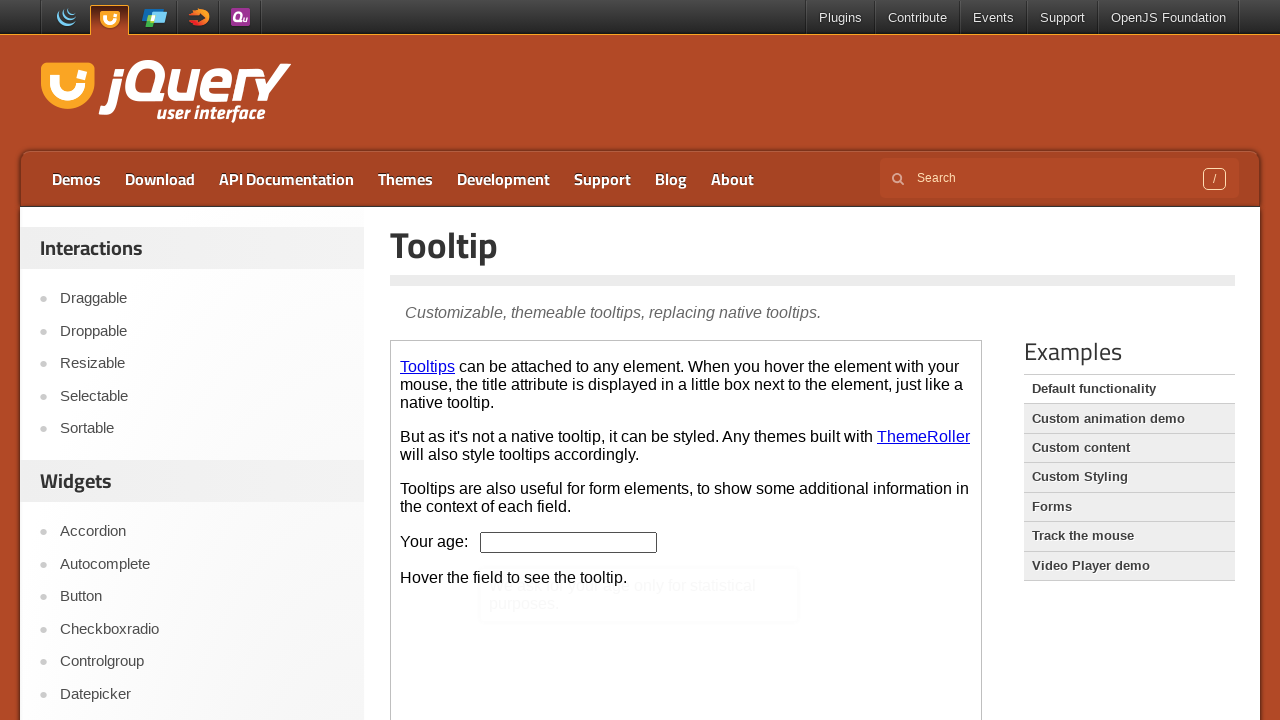

Verified age input element is visible
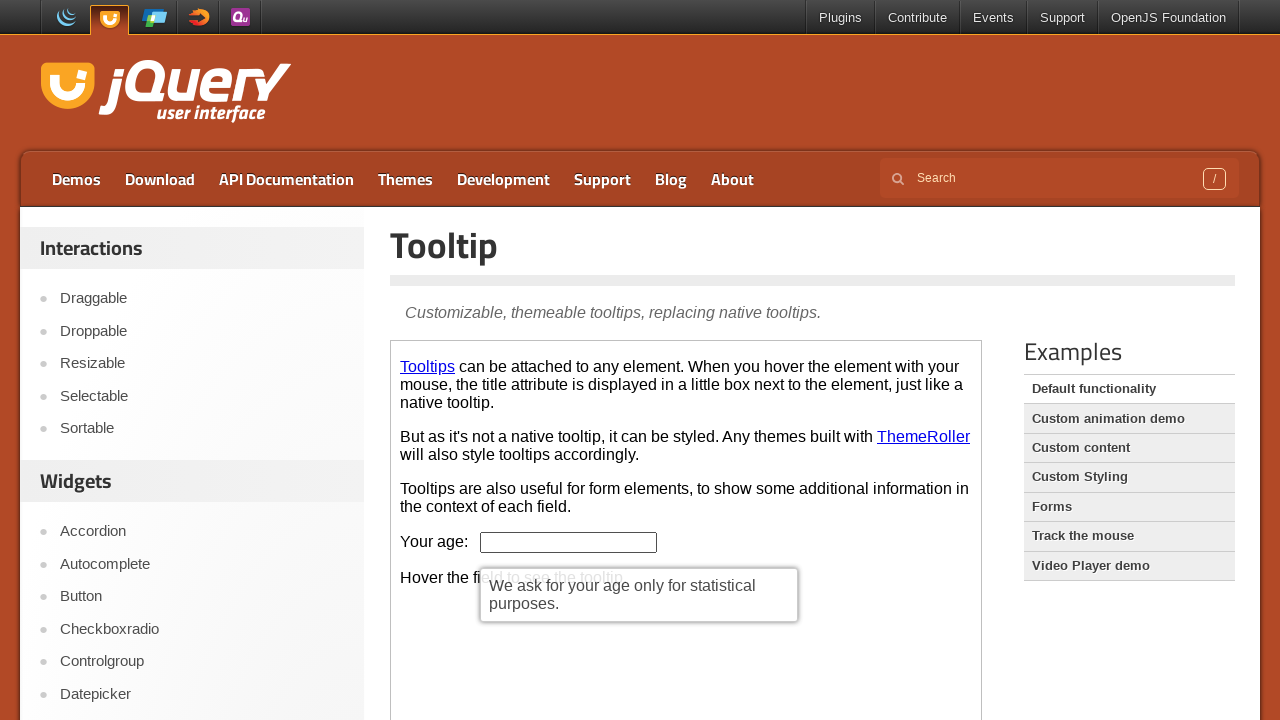

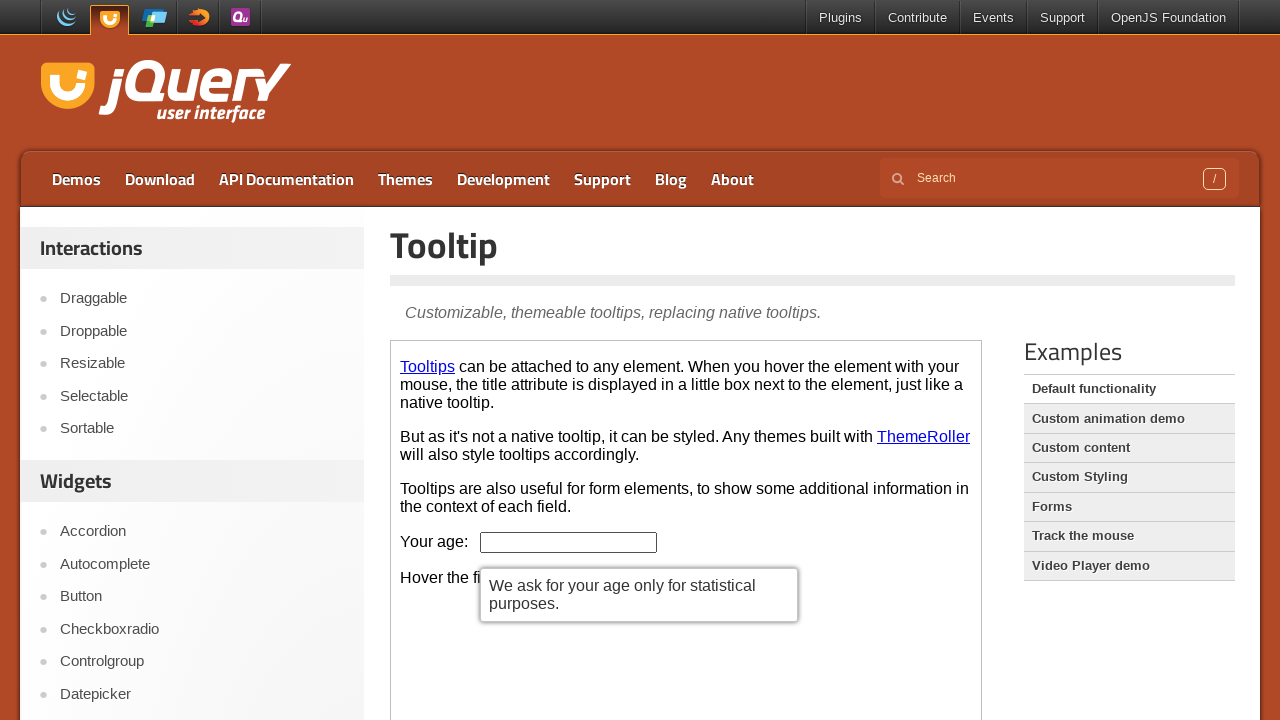